Tests filling multiple input fields on an XPath practice page, including favorite books fields, reverse text fields, and family tree fields to demonstrate various XPath selector techniques.

Starting URL: https://syntaxprojects.com/advanceXpath.php

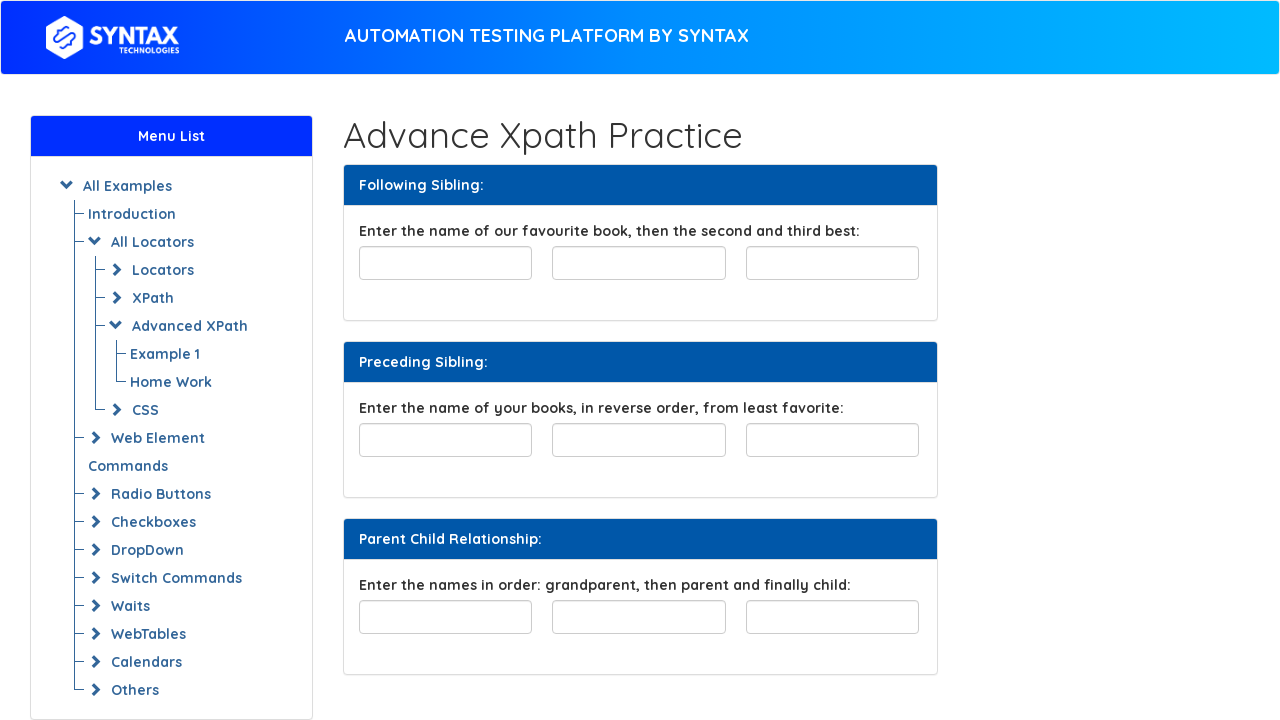

Filled favorite book field with 'The Hobbit' on input#favourite-book
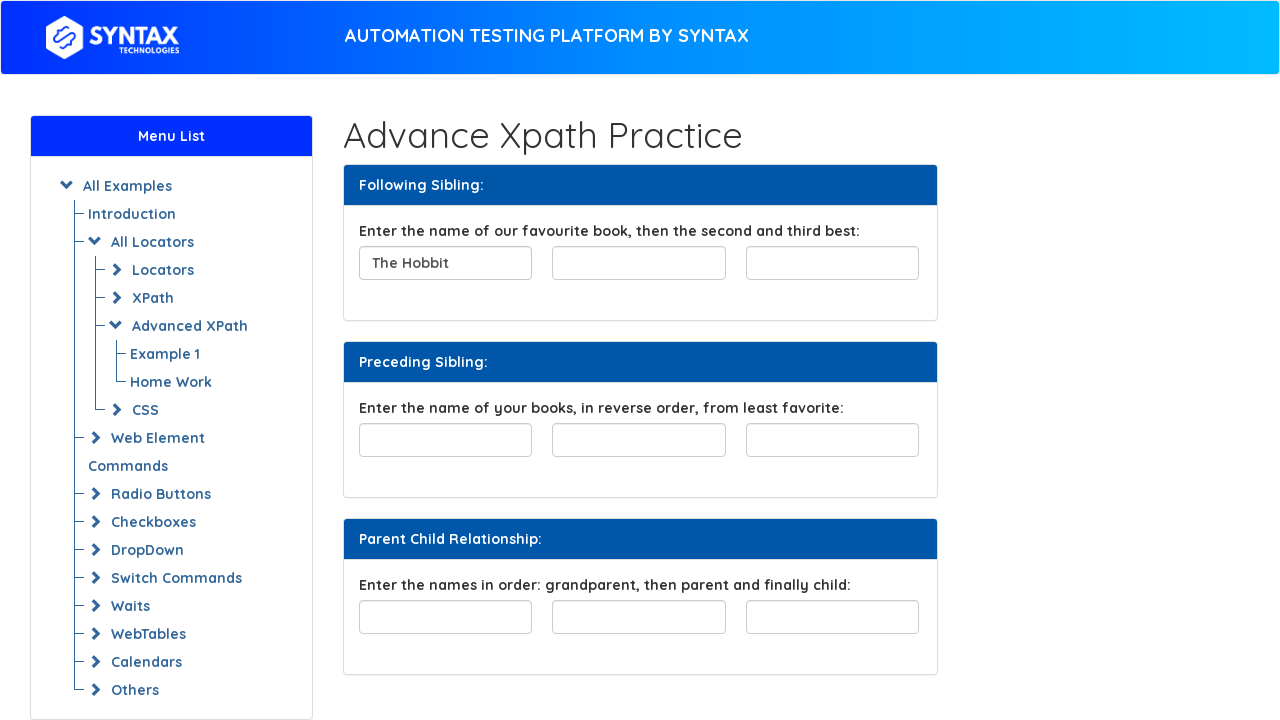

Filled second favorite book field with 'Lord of the Rings' on xpath=//input[@id='favourite-book']/following-sibling::input[1]
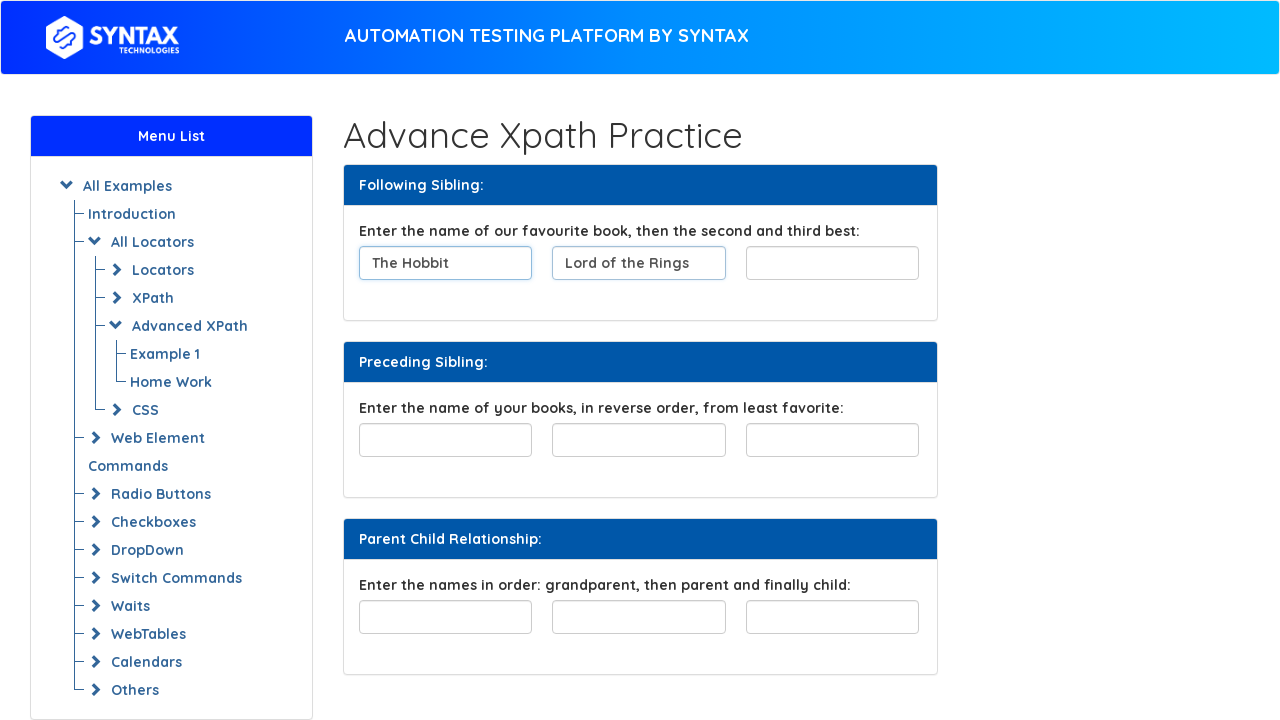

Filled third favorite book field with 'War and Peace' on xpath=//input[@id='favourite-book']/following-sibling::input[2]
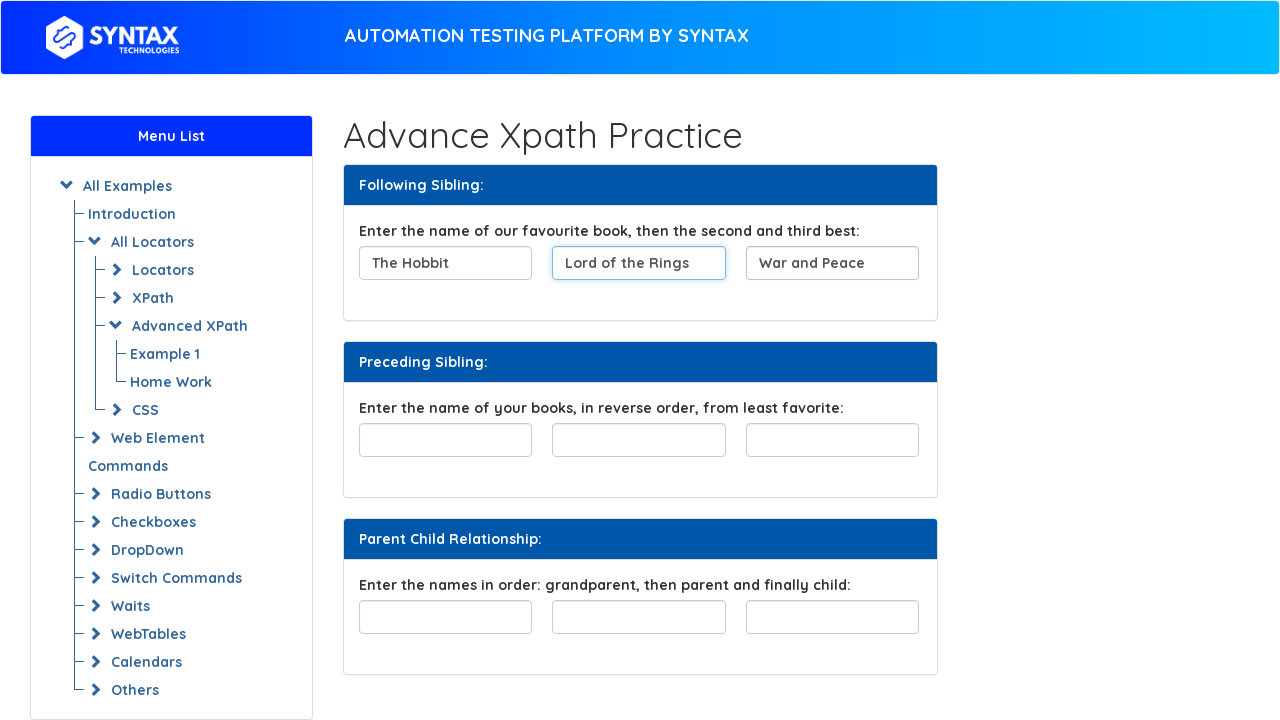

Filled reverse text field with 'ecaeP dna raW' (War and Peace reversed) on xpath=//input[@id='least-favorite']/preceding-sibling::input[2]
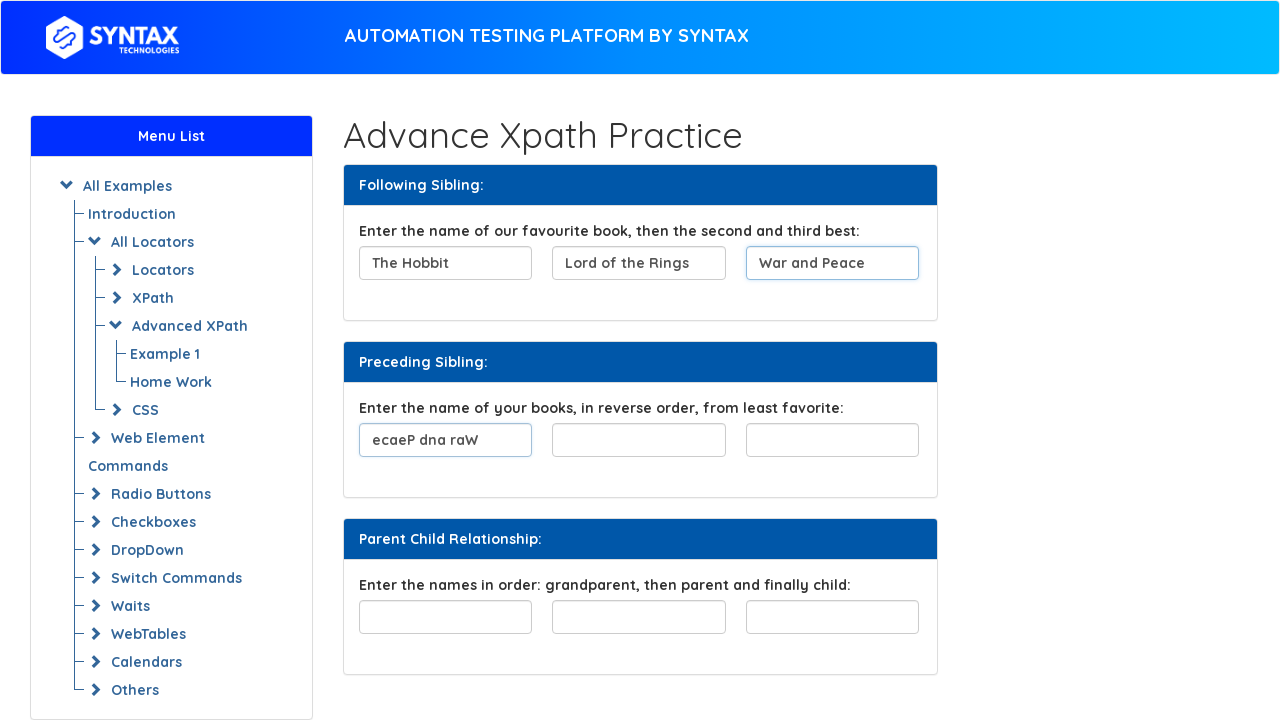

Filled reverse text field with 'tibboH ehT' (The Hobbit reversed) on xpath=//input[@id='least-favorite']/preceding-sibling::input[1]
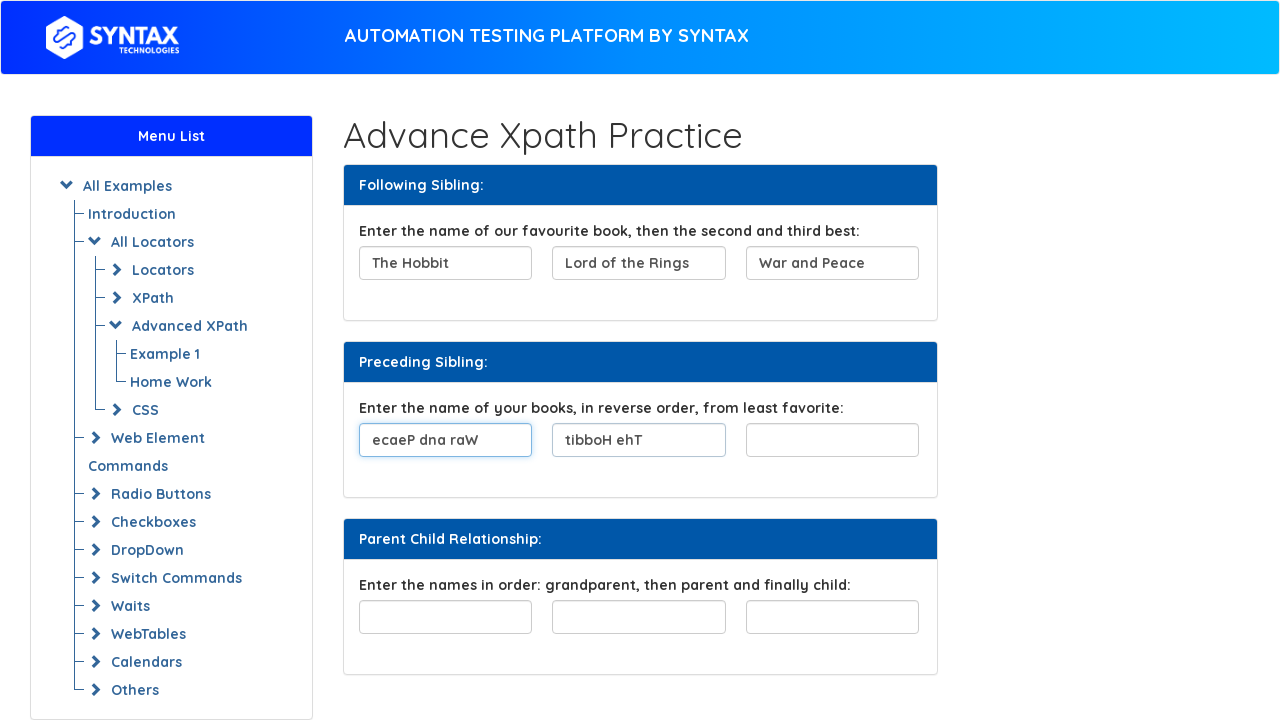

Filled least favorite field with 'sgniR eht fo droL' (Lord of the Rings reversed) on input#least-favorite
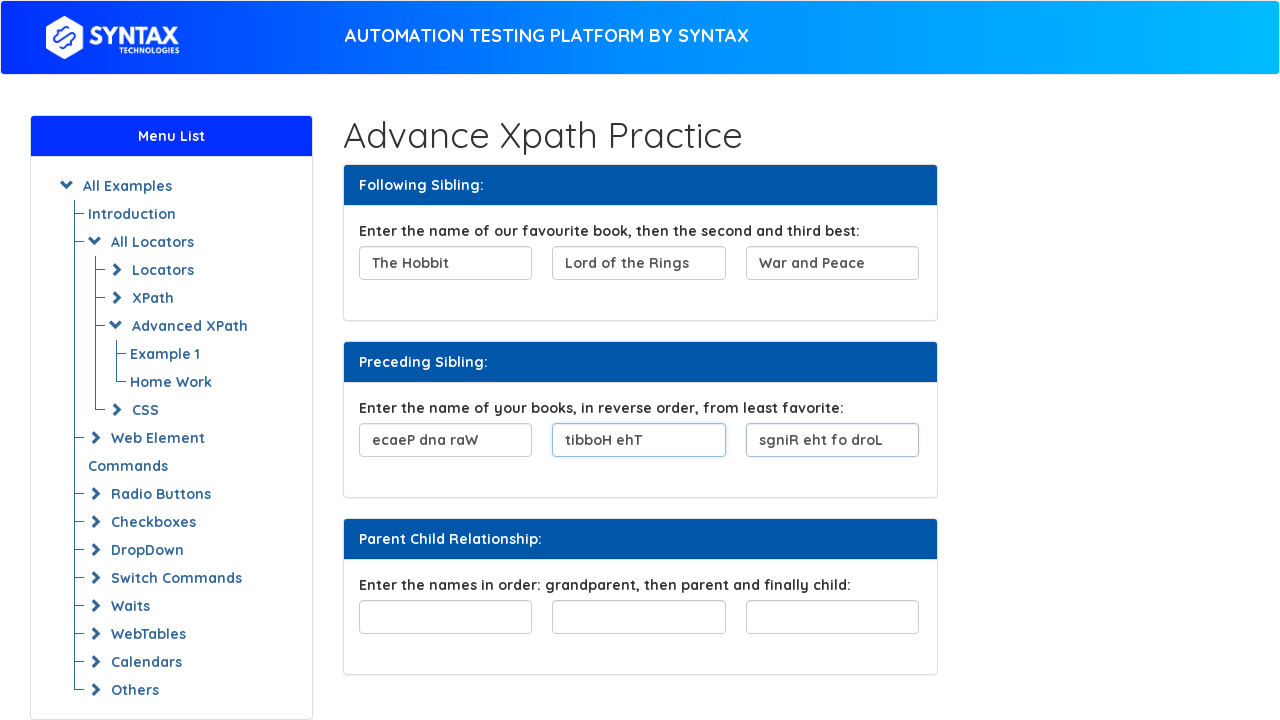

Filled family tree field with 'GrandParent' on xpath=//div[@id='familyTree']/child::input[1]
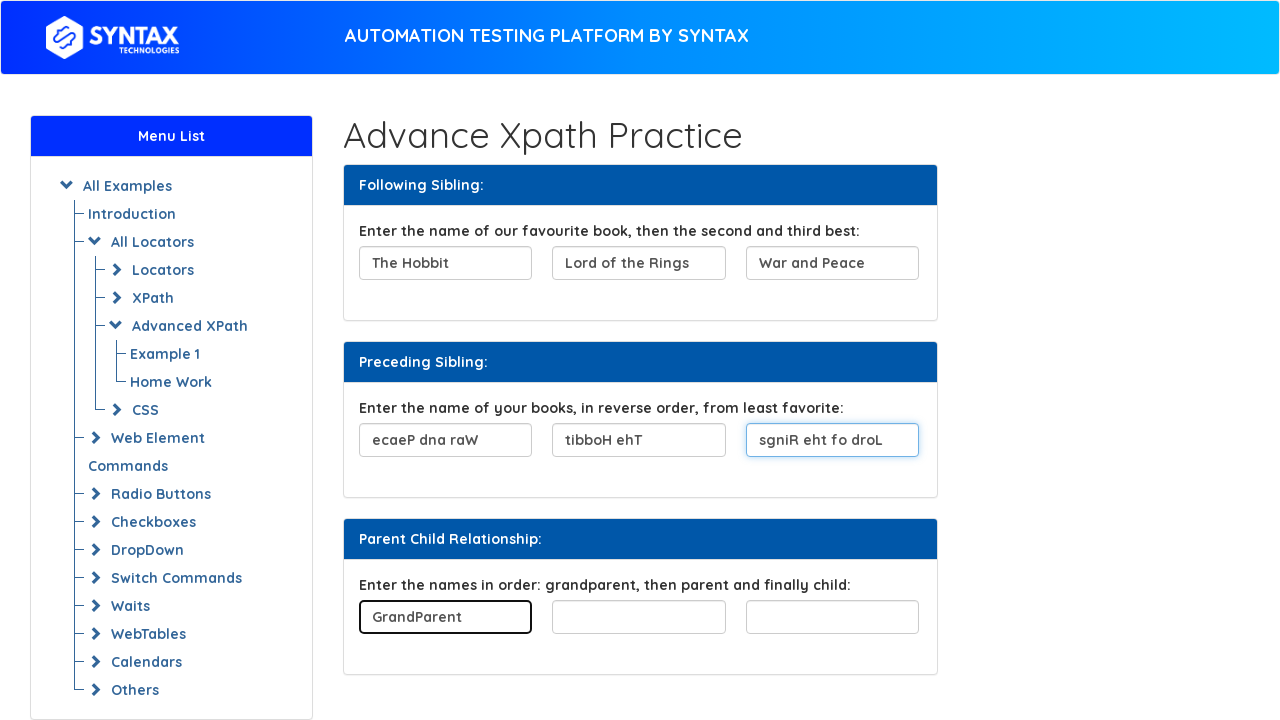

Filled family tree field with 'Parent' on xpath=//div[@id='familyTree']/child::input[2]
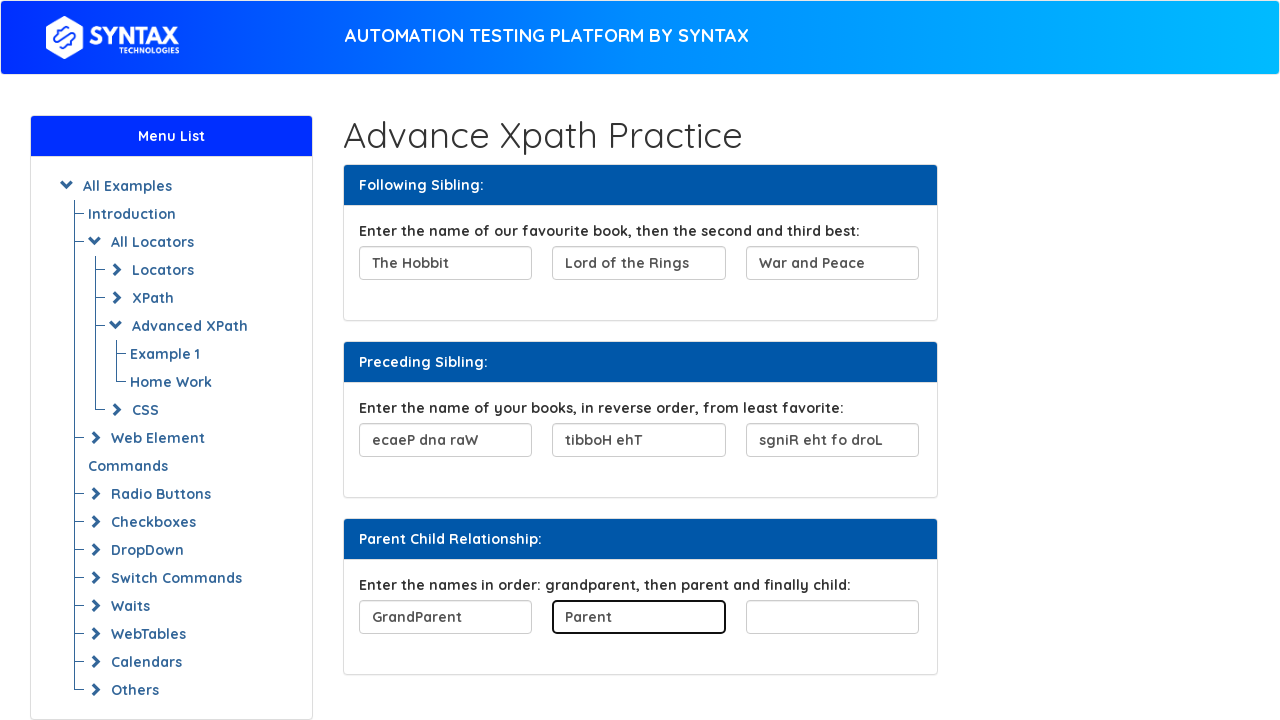

Filled family tree field with 'Child' on xpath=//div[@id='familyTree']/child::input[3]
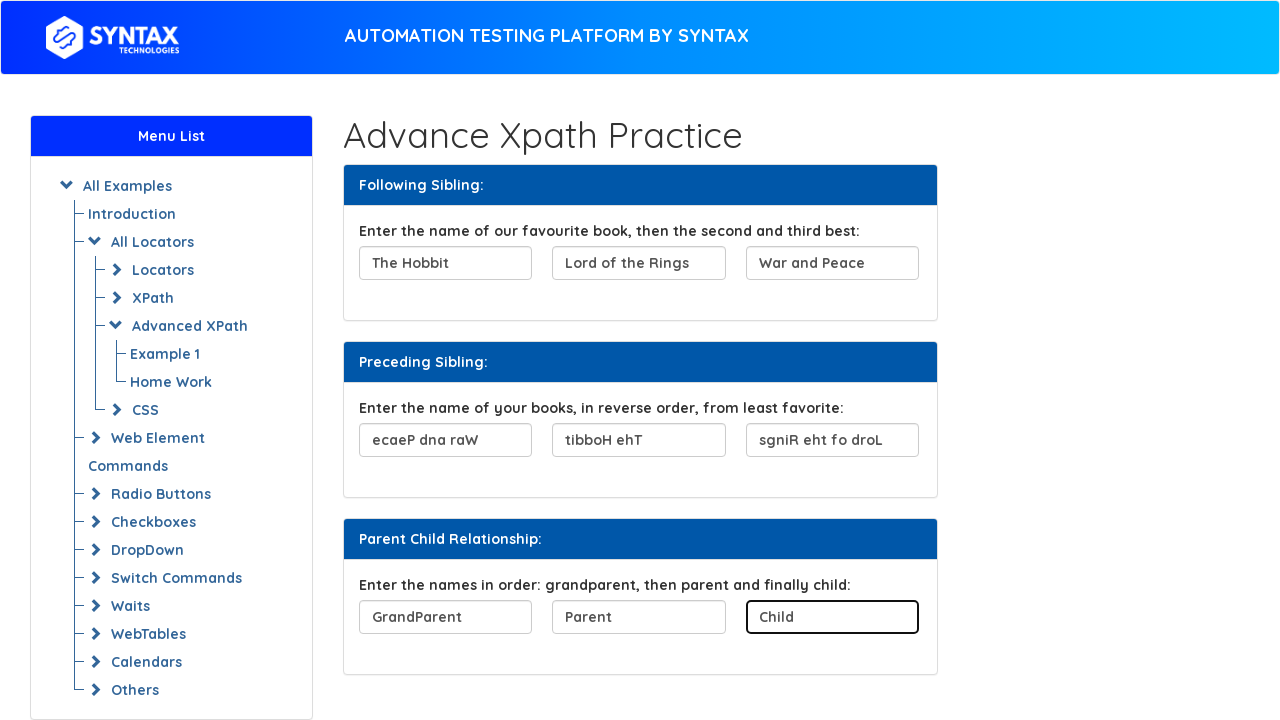

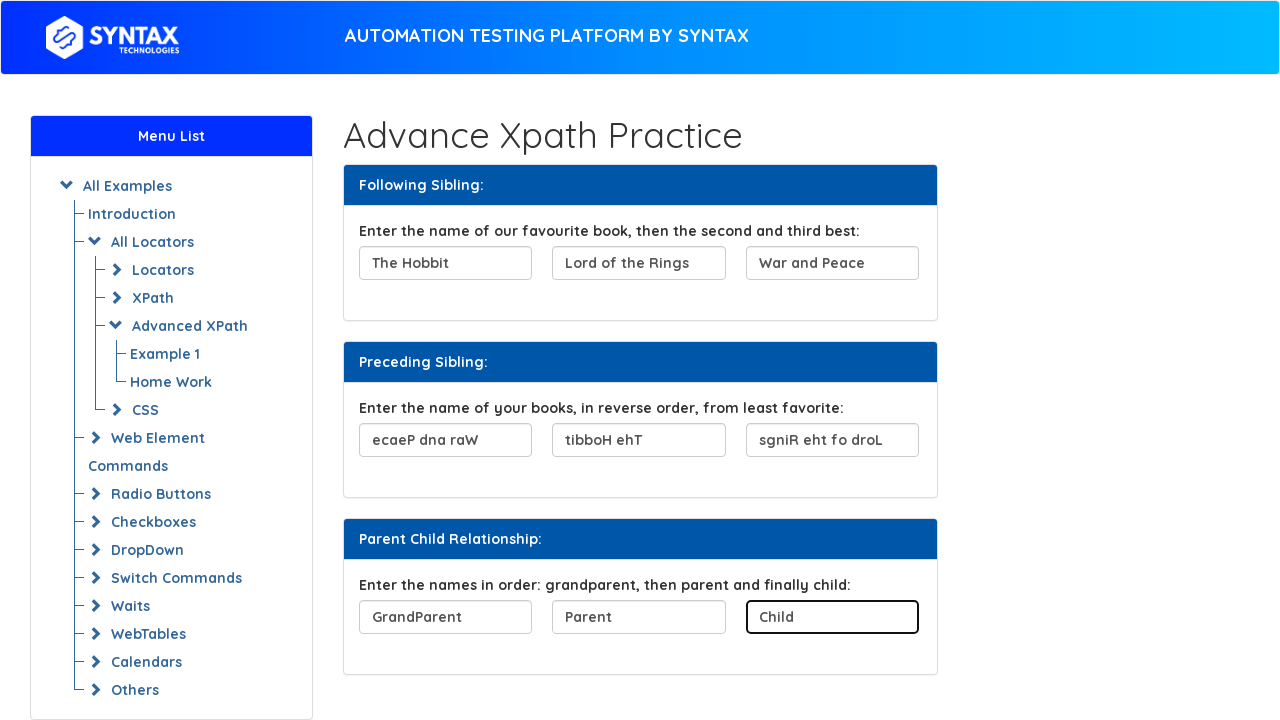